Tests clicking the Sign Up link and verifying the sign up form is displayed

Starting URL: https://www.demoblaze.com/

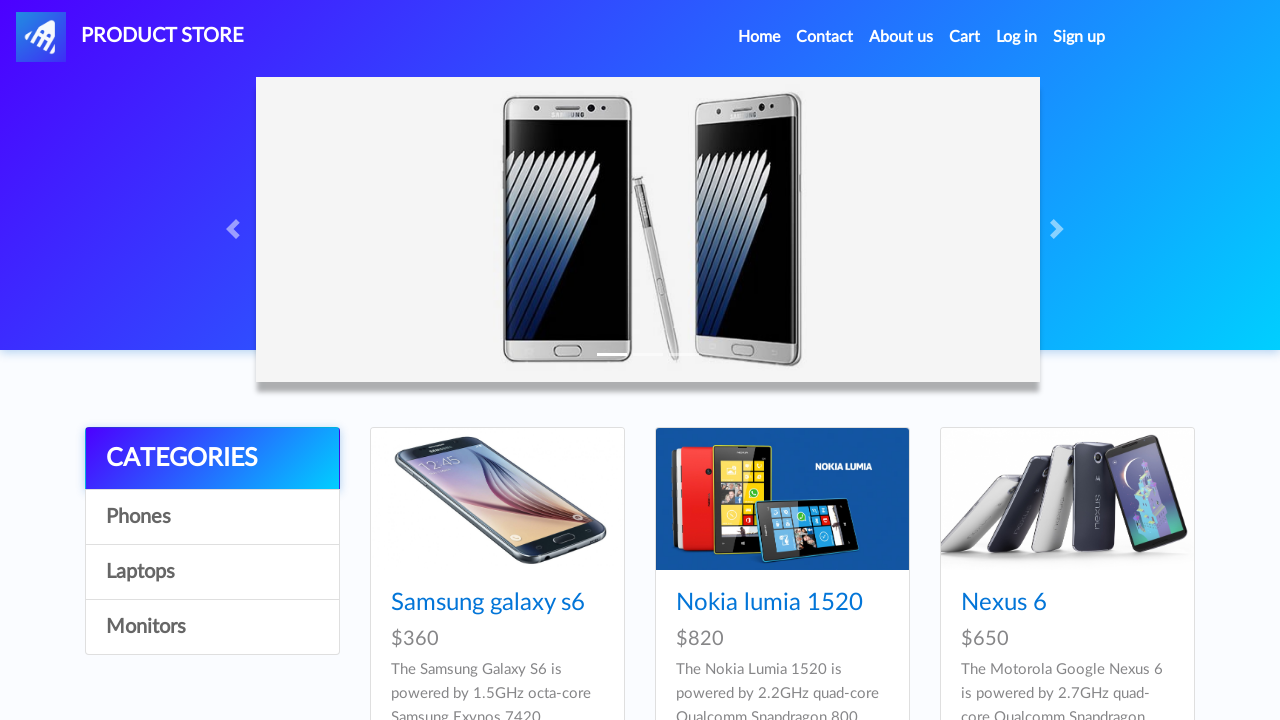

Clicked the Sign Up link at (1079, 37) on xpath=//a[@id='signin2']
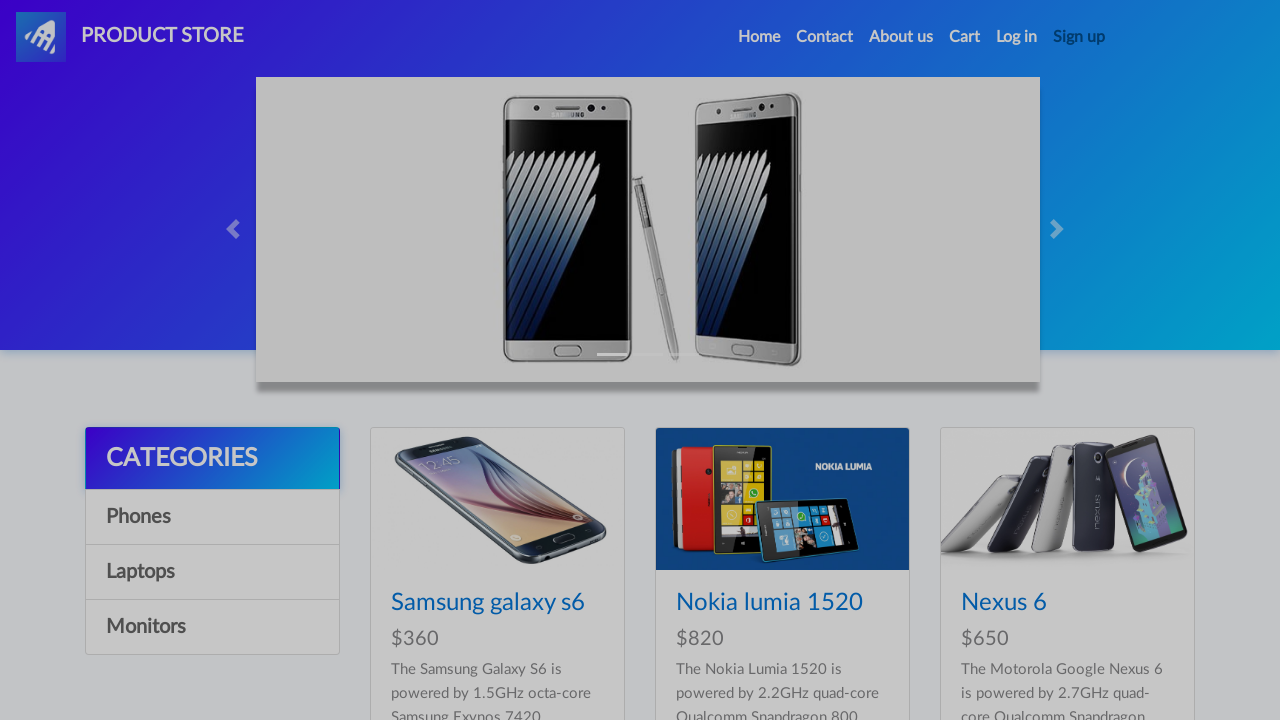

Sign up form modal body is now visible
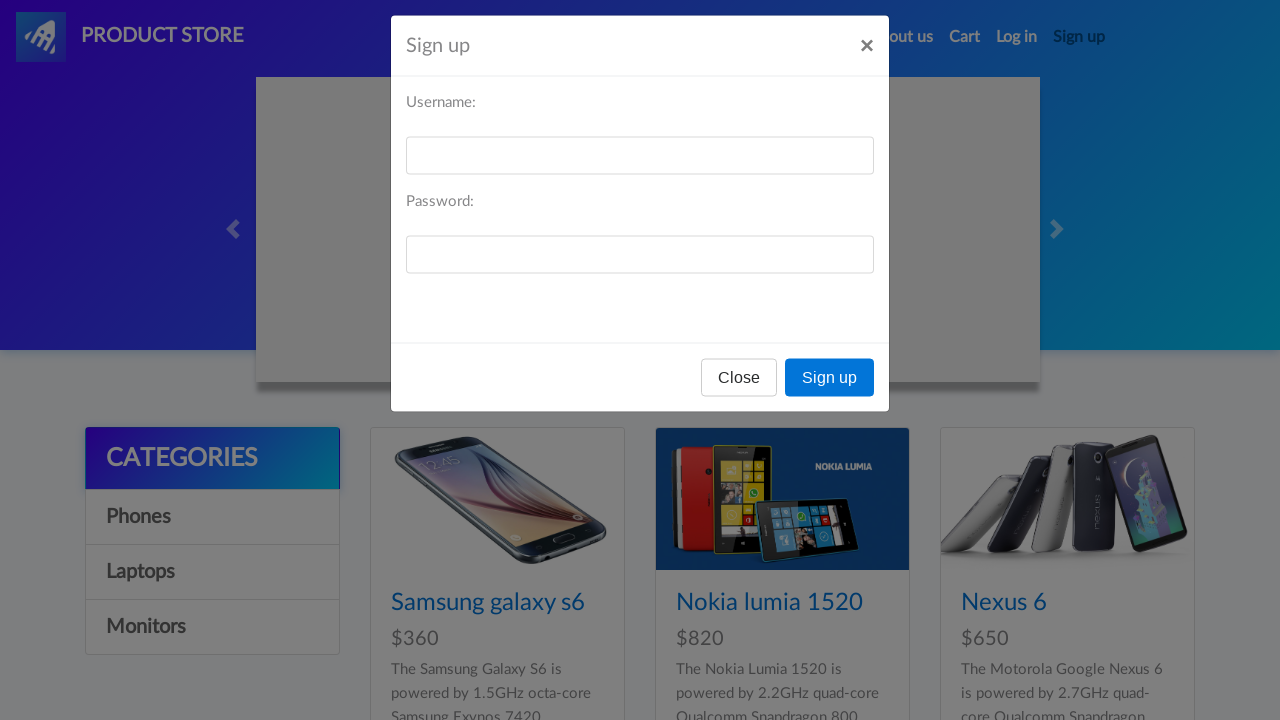

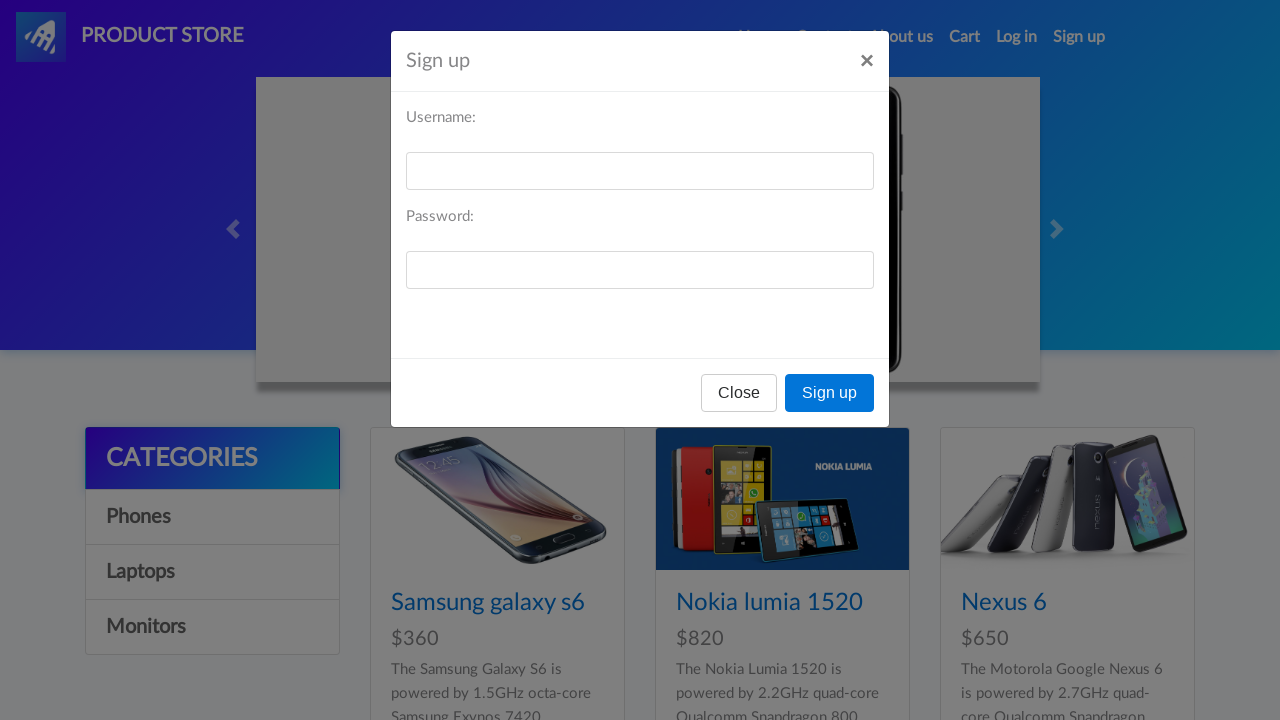